Tests the Join page membership form by navigating to it, filling out first name, last name, business name, and business title fields, then submitting the form

Starting URL: https://eduardorellana.github.io/cse270-teton3/index.html

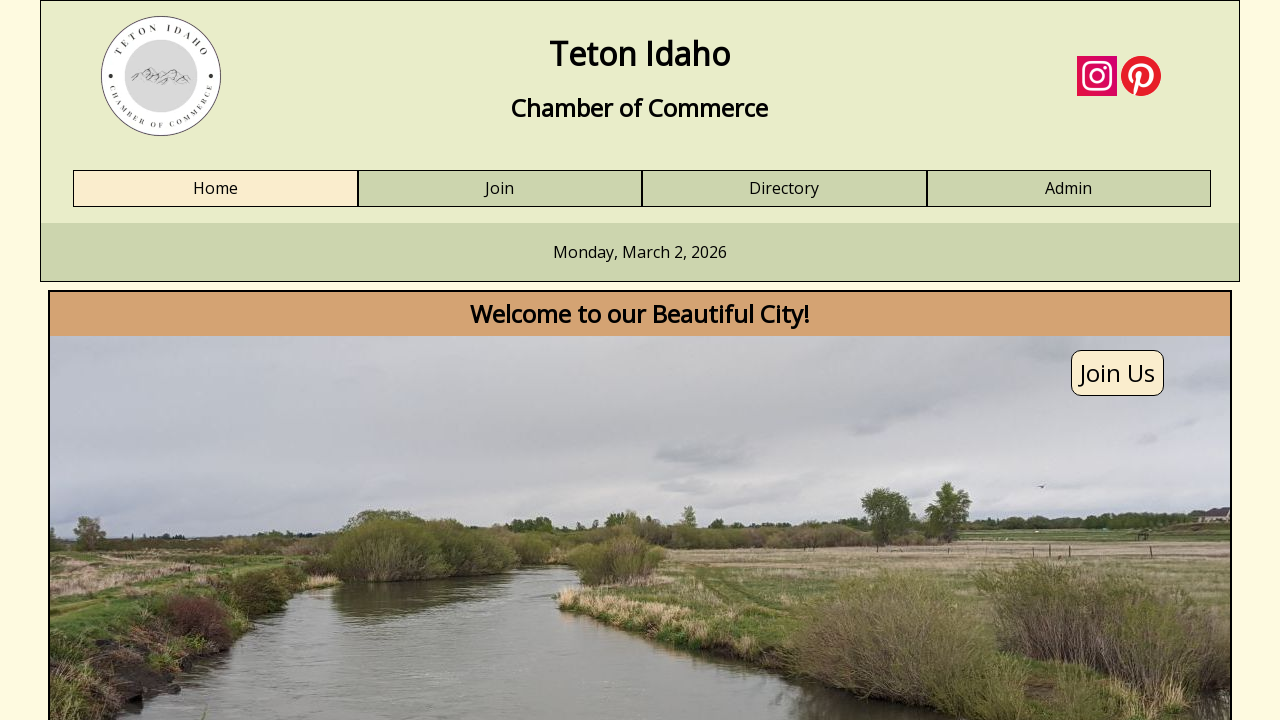

Clicked Join link to navigate to membership form at (500, 189) on a:text('Join')
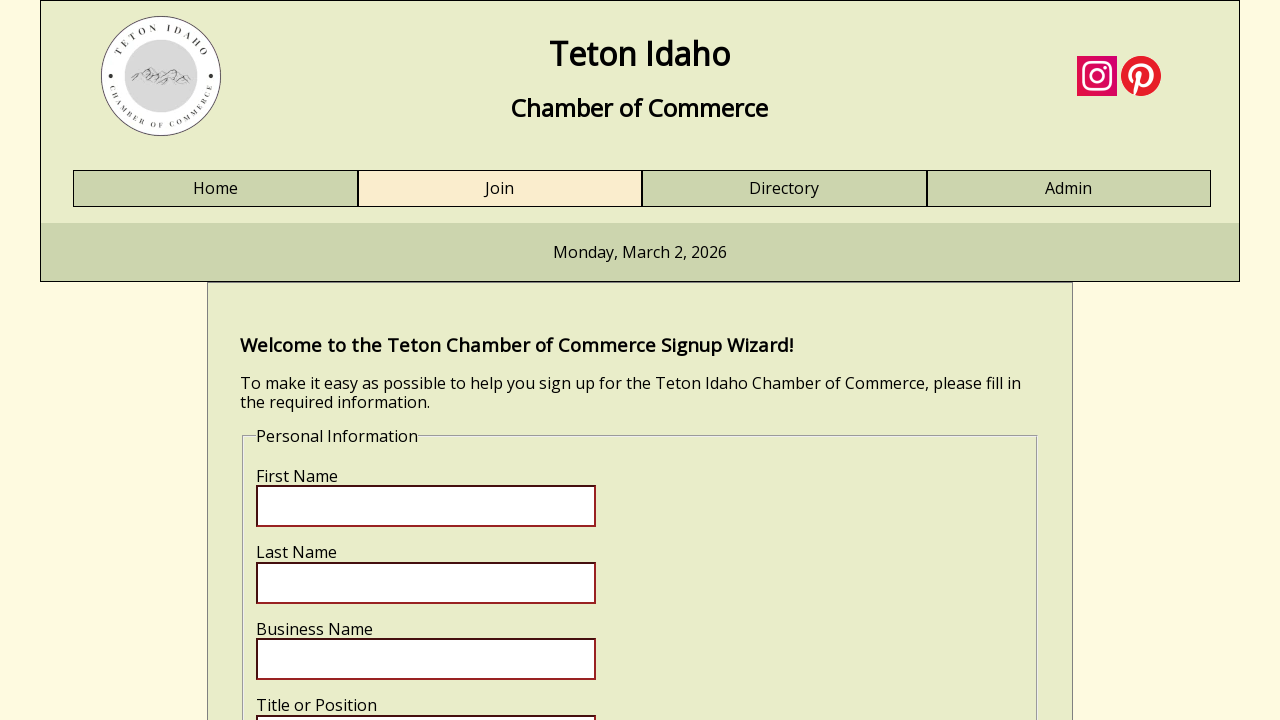

Join page form loaded and first name field is visible
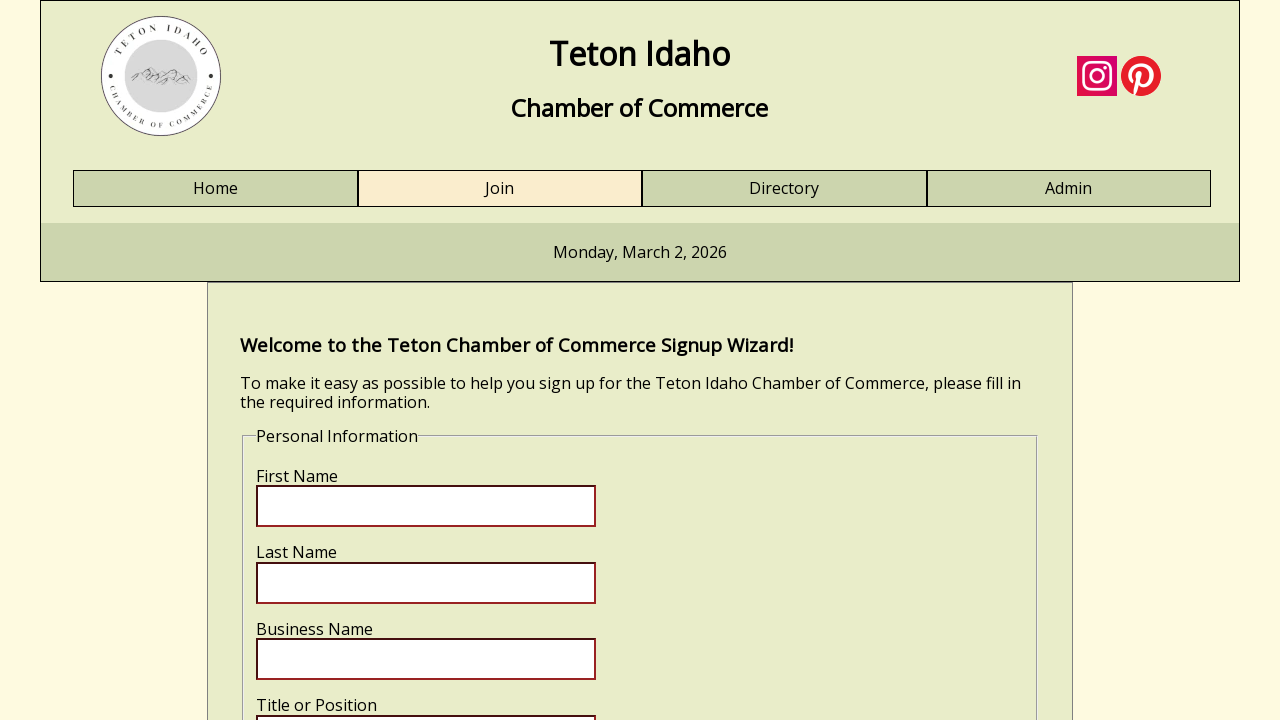

Filled first name field with 'Michael' on input[name='fname']
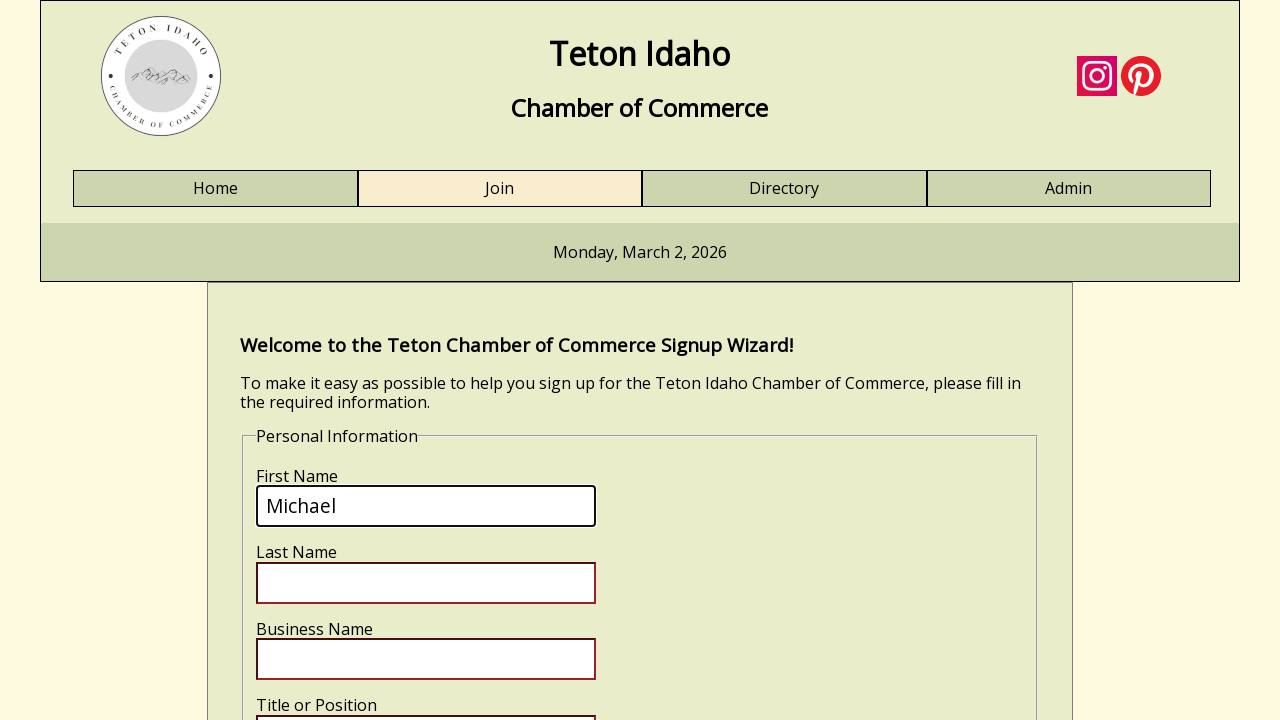

Filled last name field with 'Thompson' on input[name='lname']
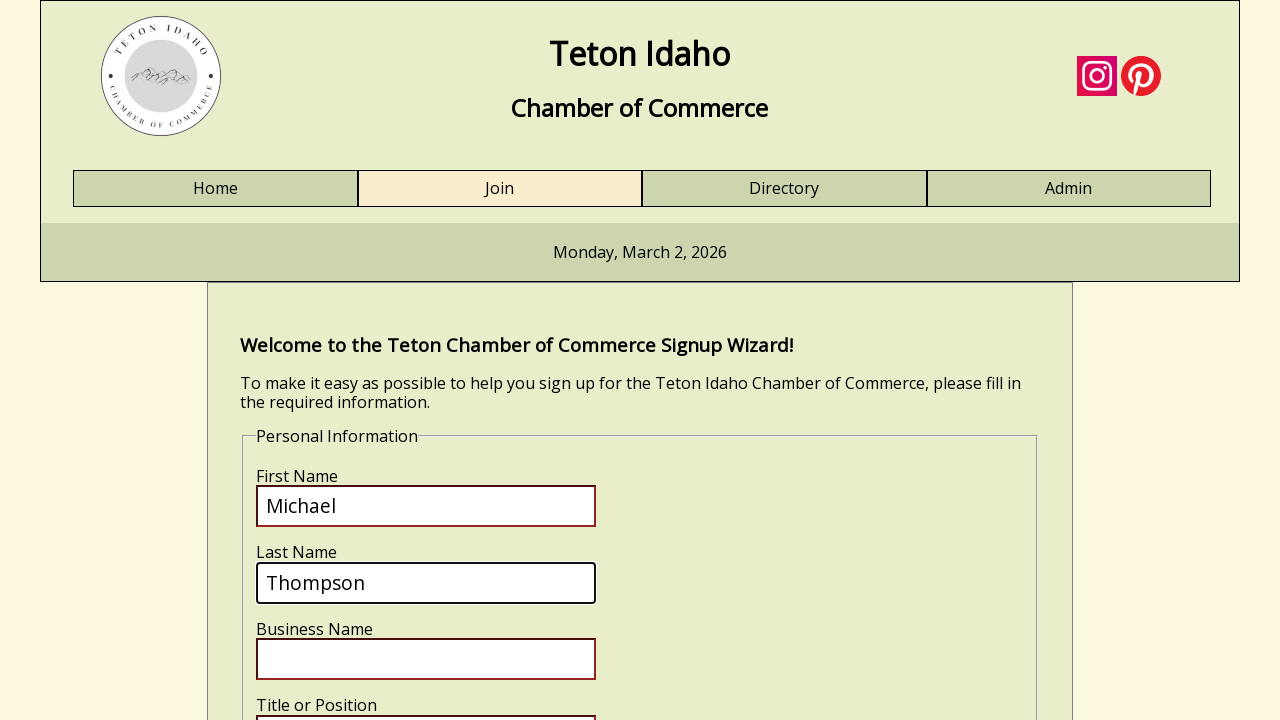

Filled business name field with 'Mountain View Solutions' on input[name='bizname']
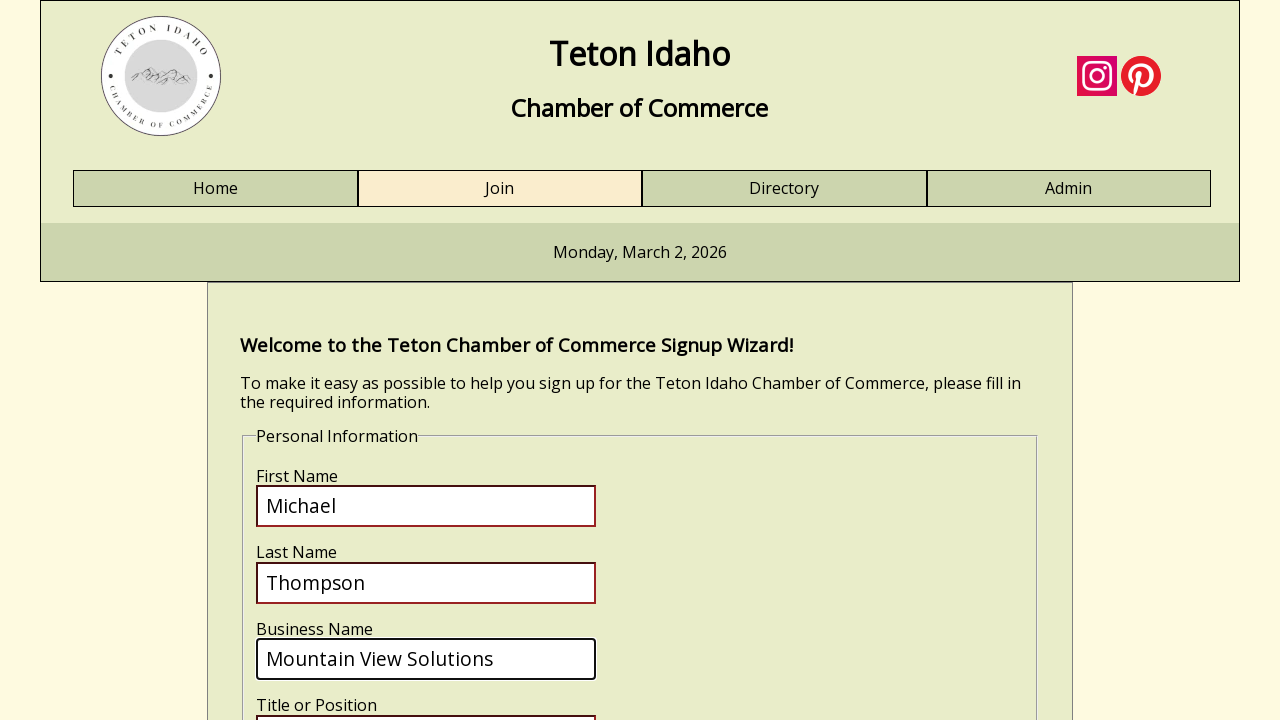

Filled business title field with 'Operations Manager' on input[name='biztitle']
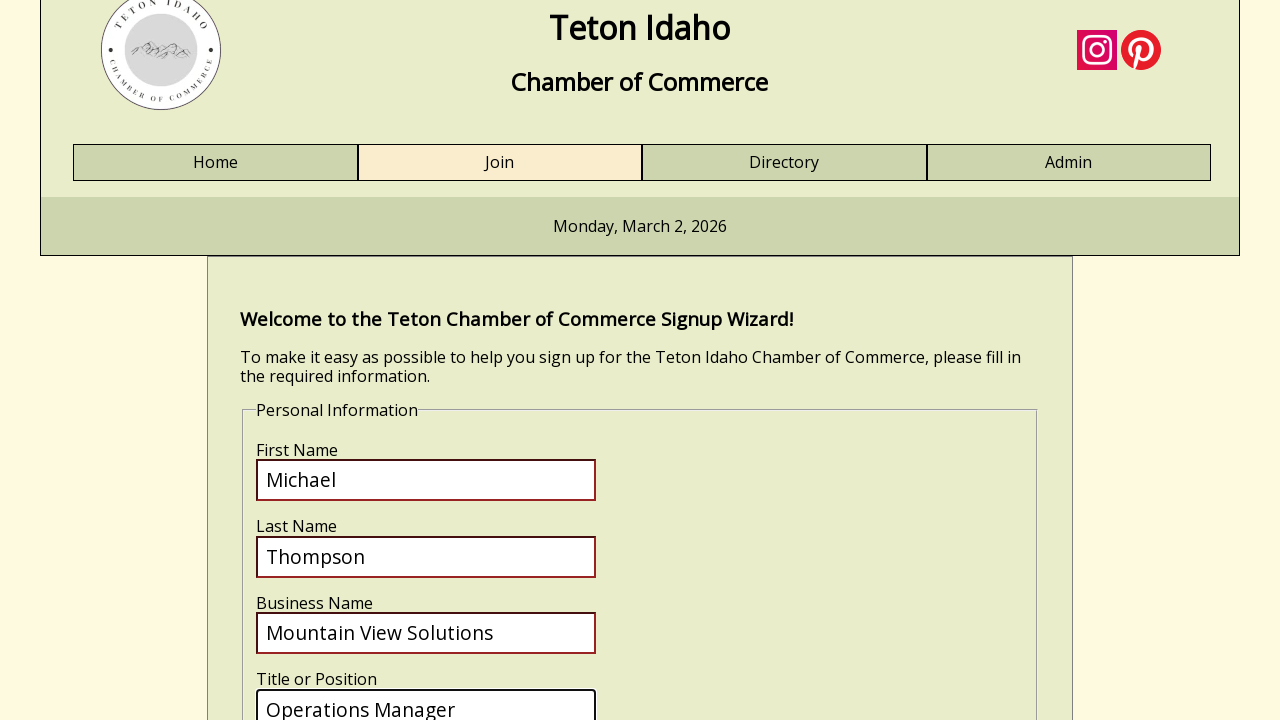

Clicked submit button to submit membership form at (320, 418) on input[name='submit']
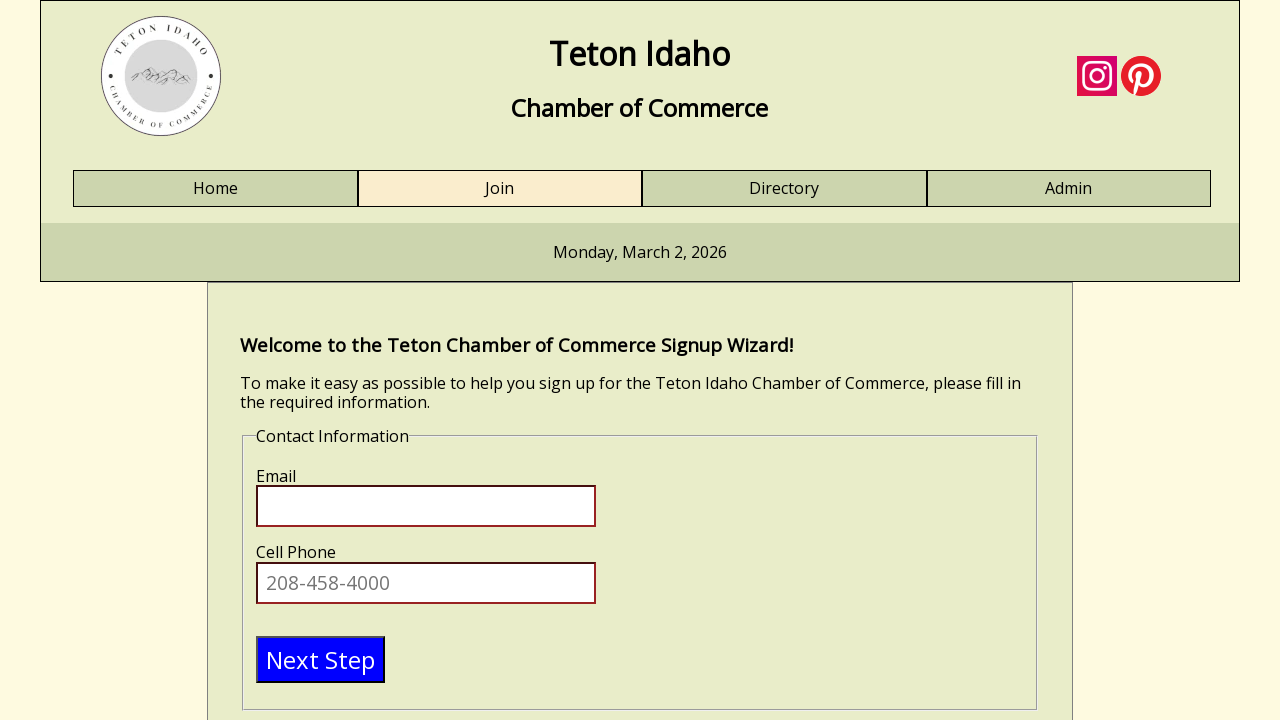

Email field appeared, indicating form validation progressed
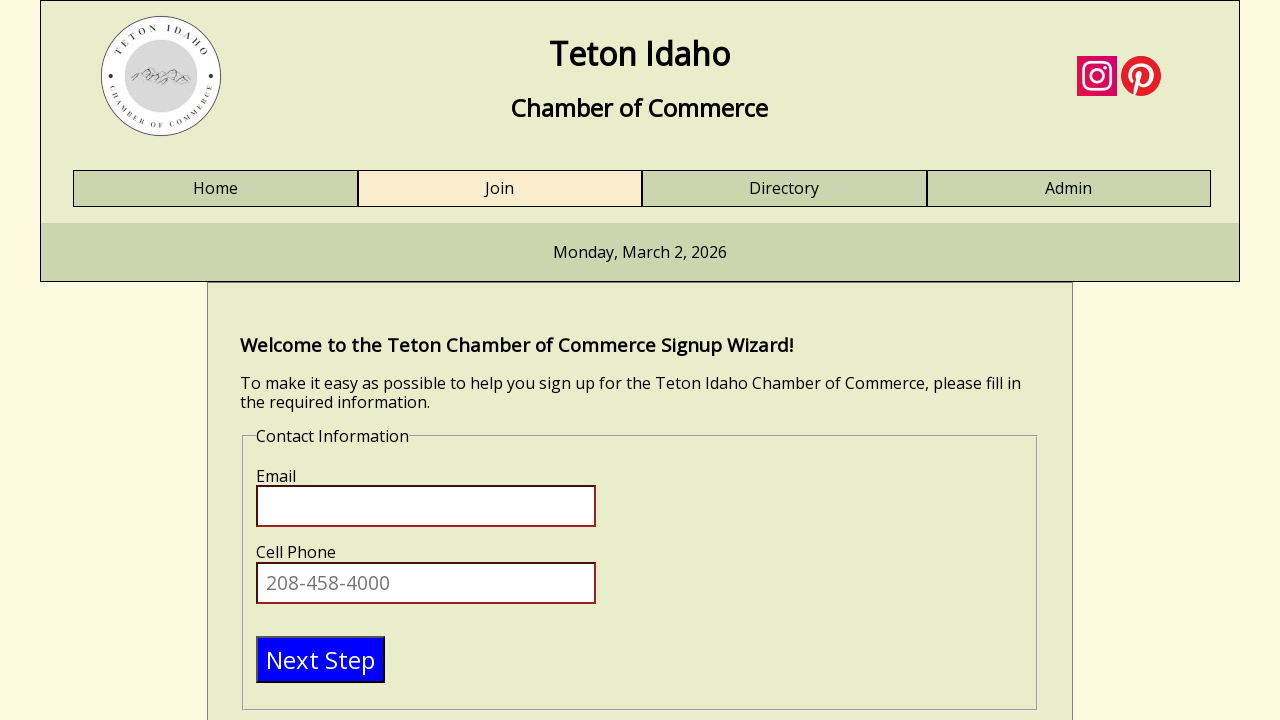

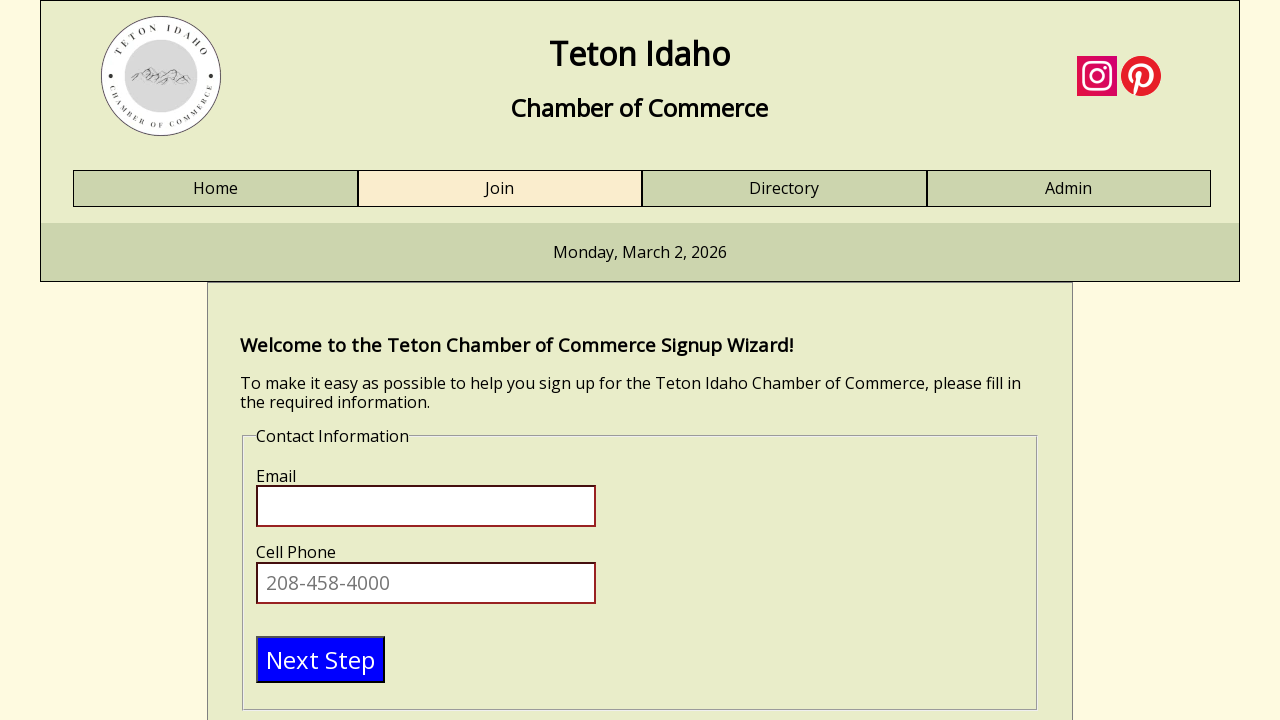